Tests prompt dialog handling by entering text and accepting the prompt

Starting URL: https://demoqa.com/alerts

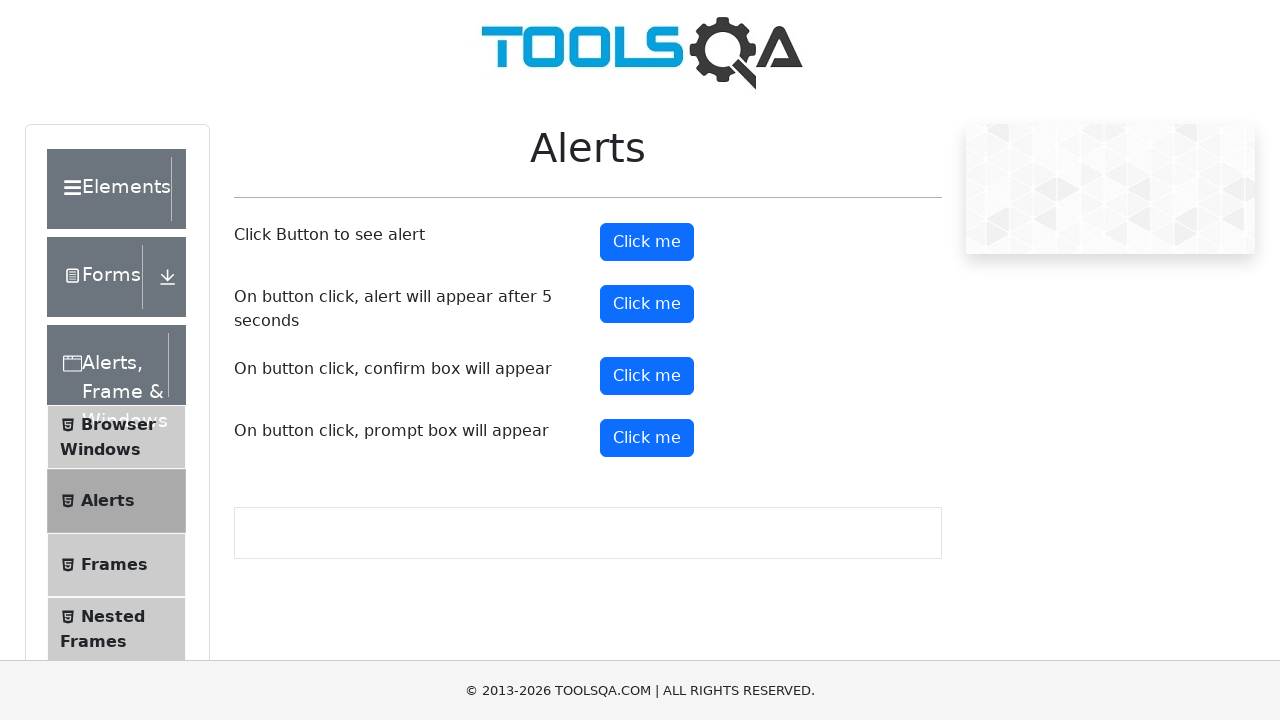

Set up dialog handler to accept prompt with text 'Hello'
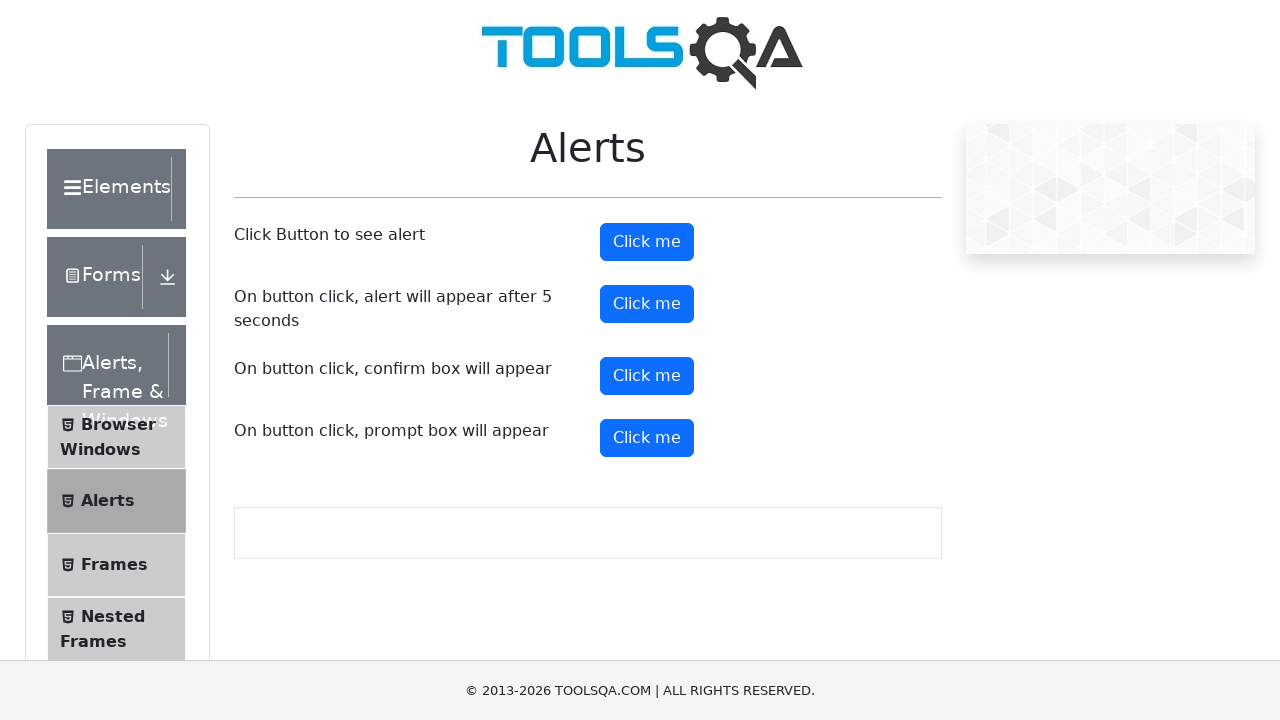

Clicked prompt button to trigger dialog at (647, 438) on #promtButton
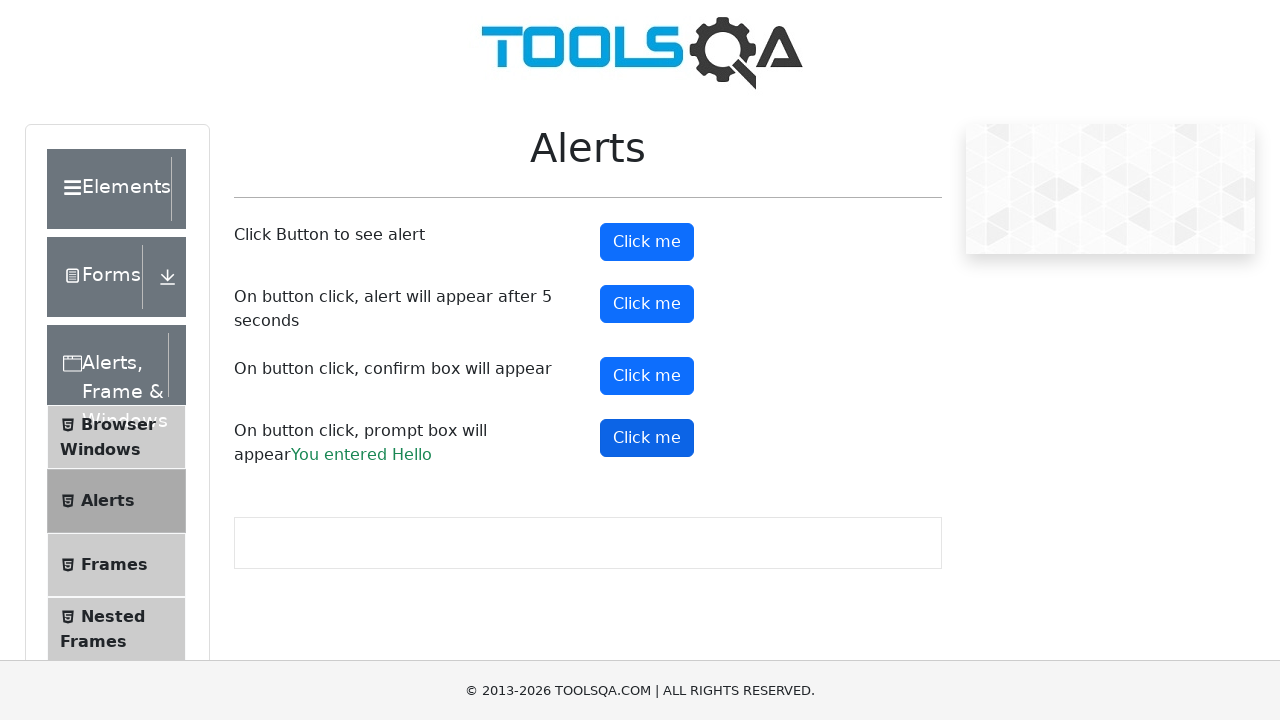

Prompt result text appeared on page
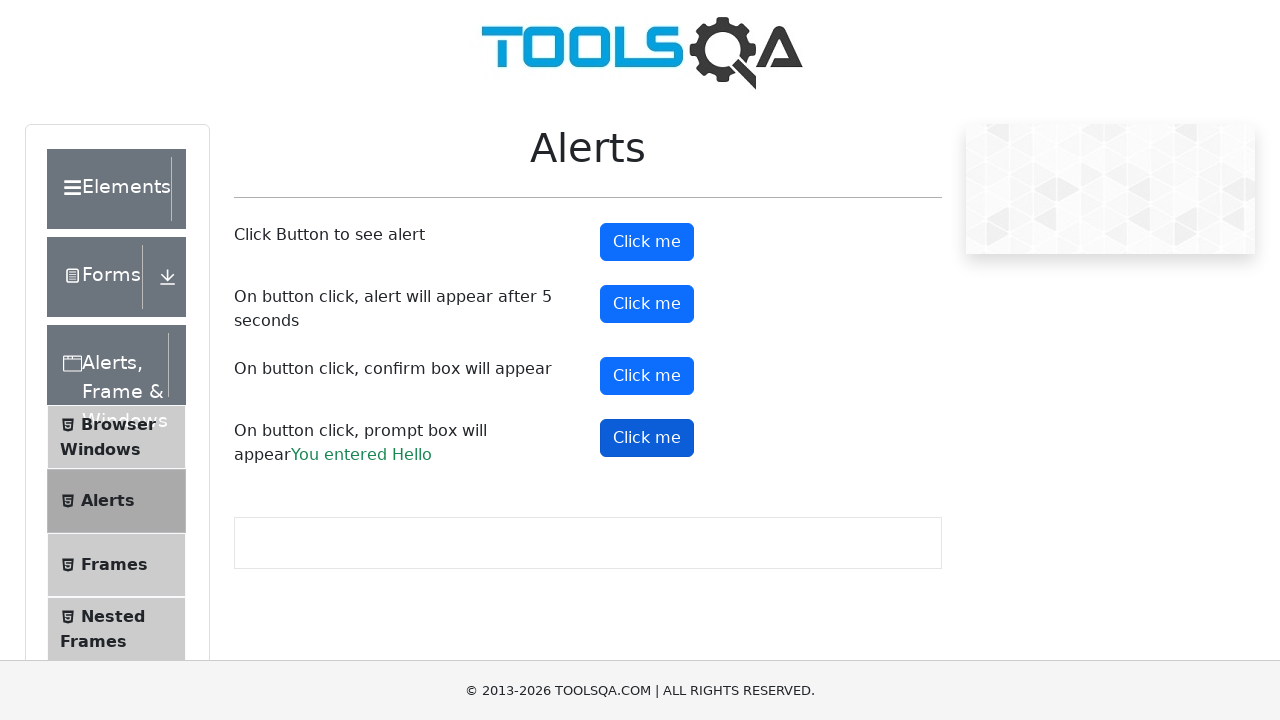

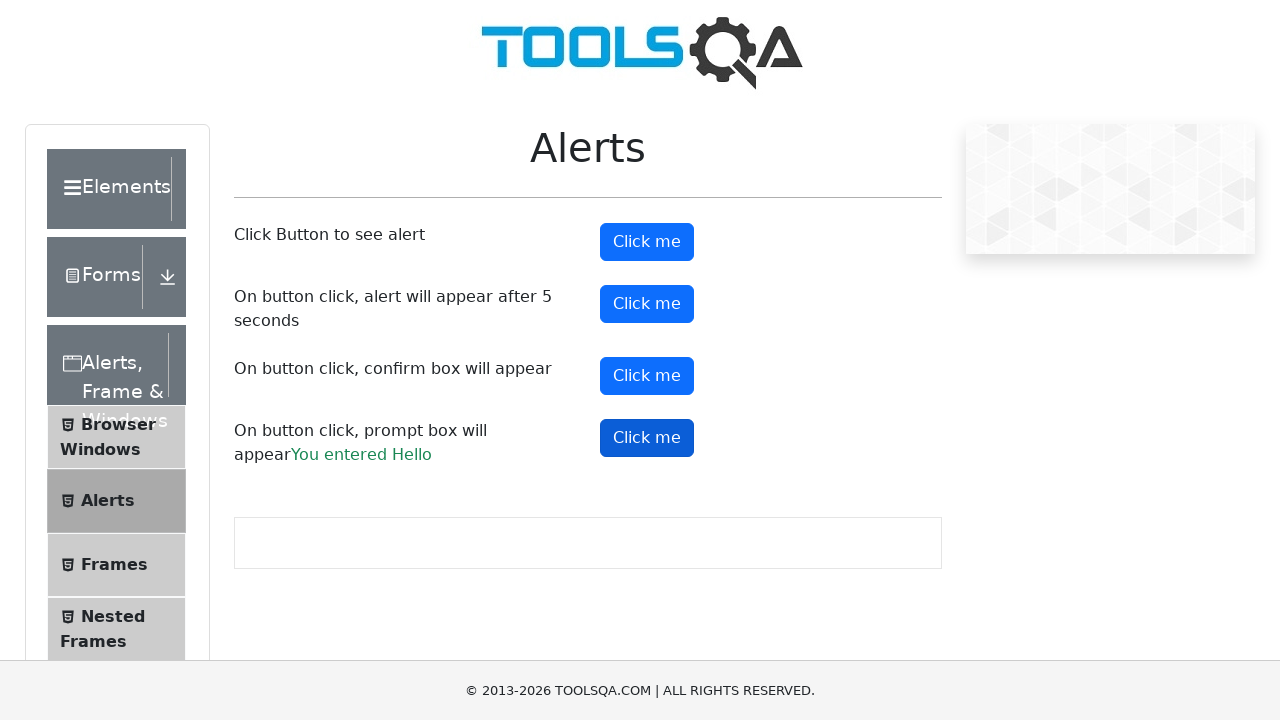